Tests customer selection functionality in a banking application by selecting a user from dropdown and verifying the display

Starting URL: https://www.globalsqa.com/angularJs-protractor/BankingProject/#/customer

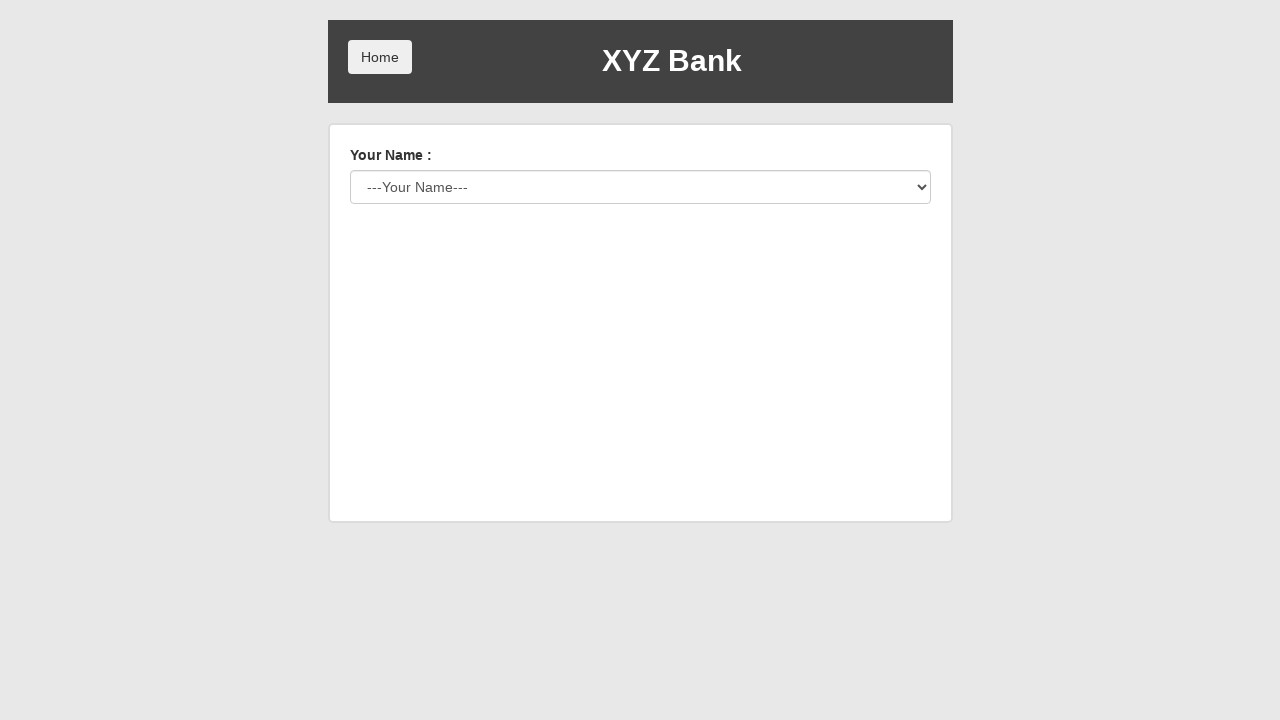

User select dropdown is now visible
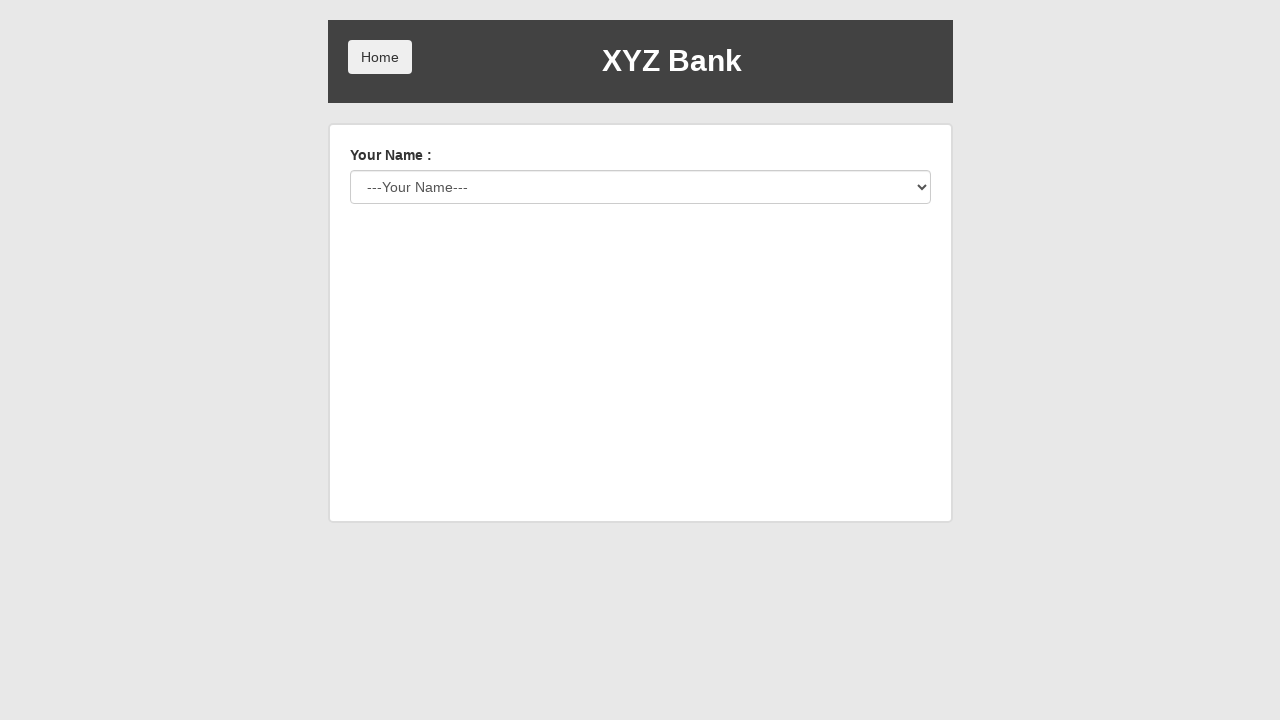

Selected 'Harry Potter' from the user dropdown on #userSelect
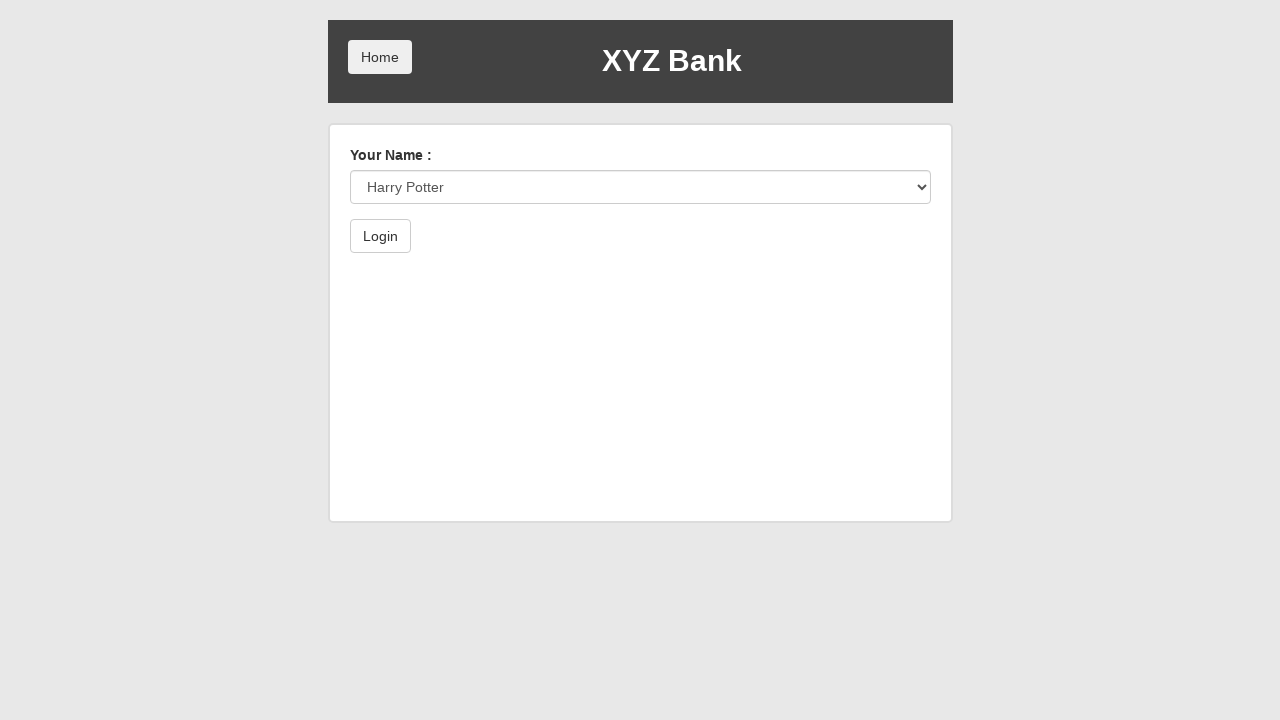

Clicked the login button at (380, 236) on .btn-default
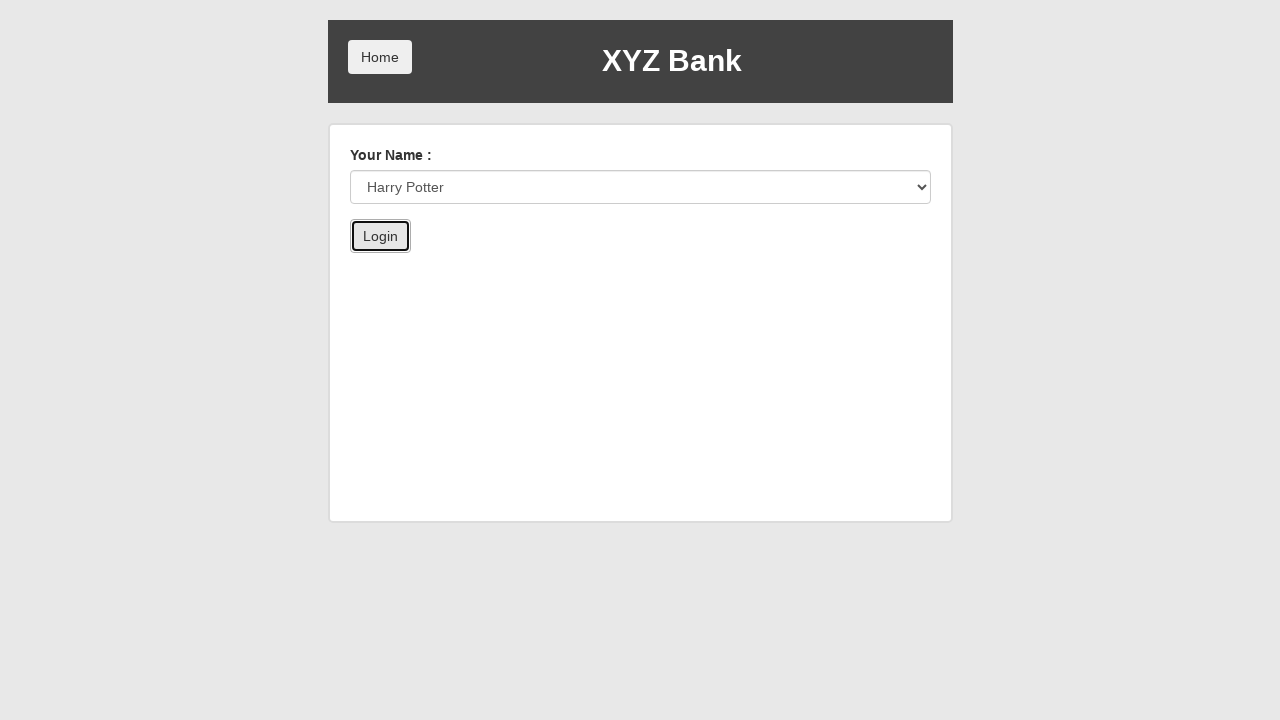

Customer name display element loaded
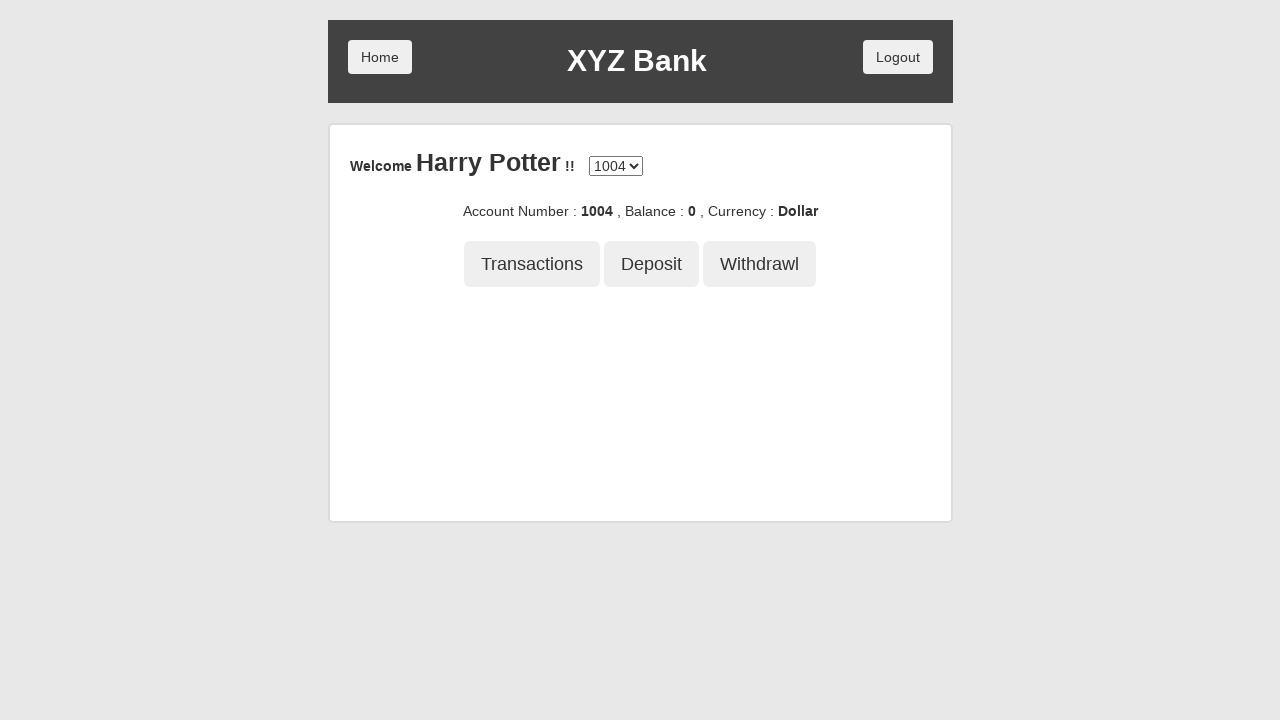

Verified that 'Harry Potter' is displayed as the logged-in customer
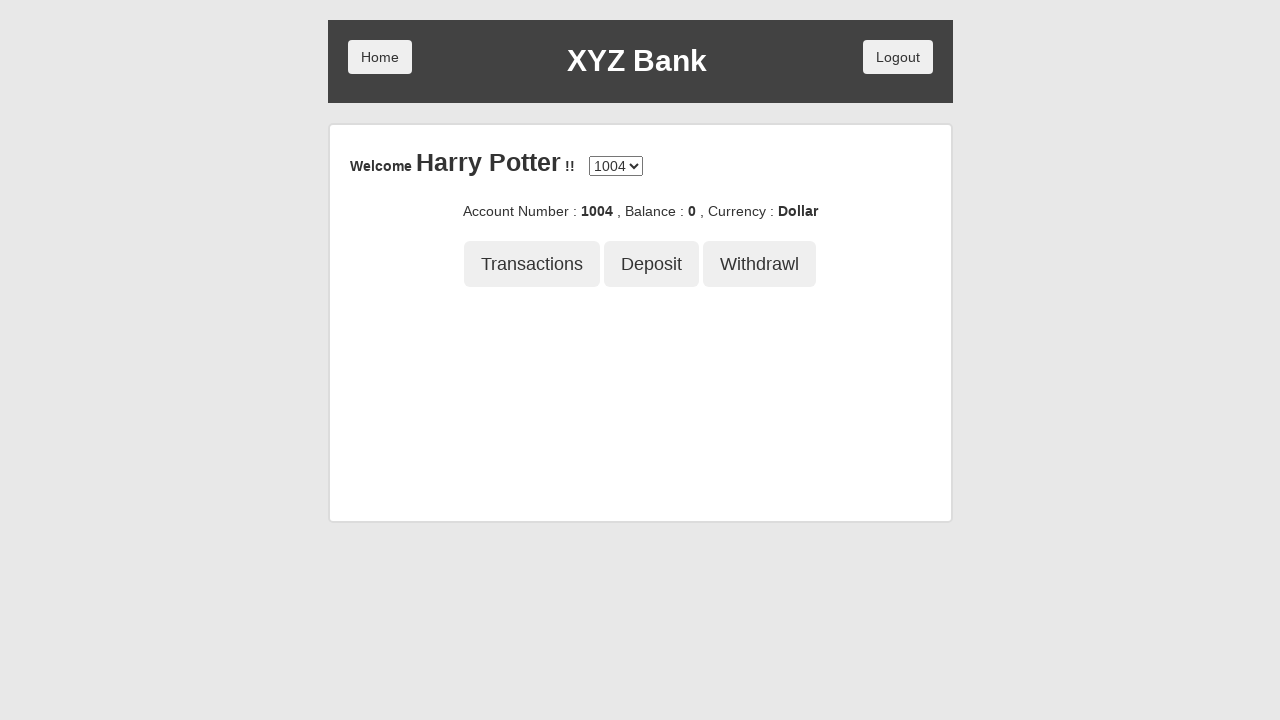

Clicked the logout button at (898, 57) on .logout
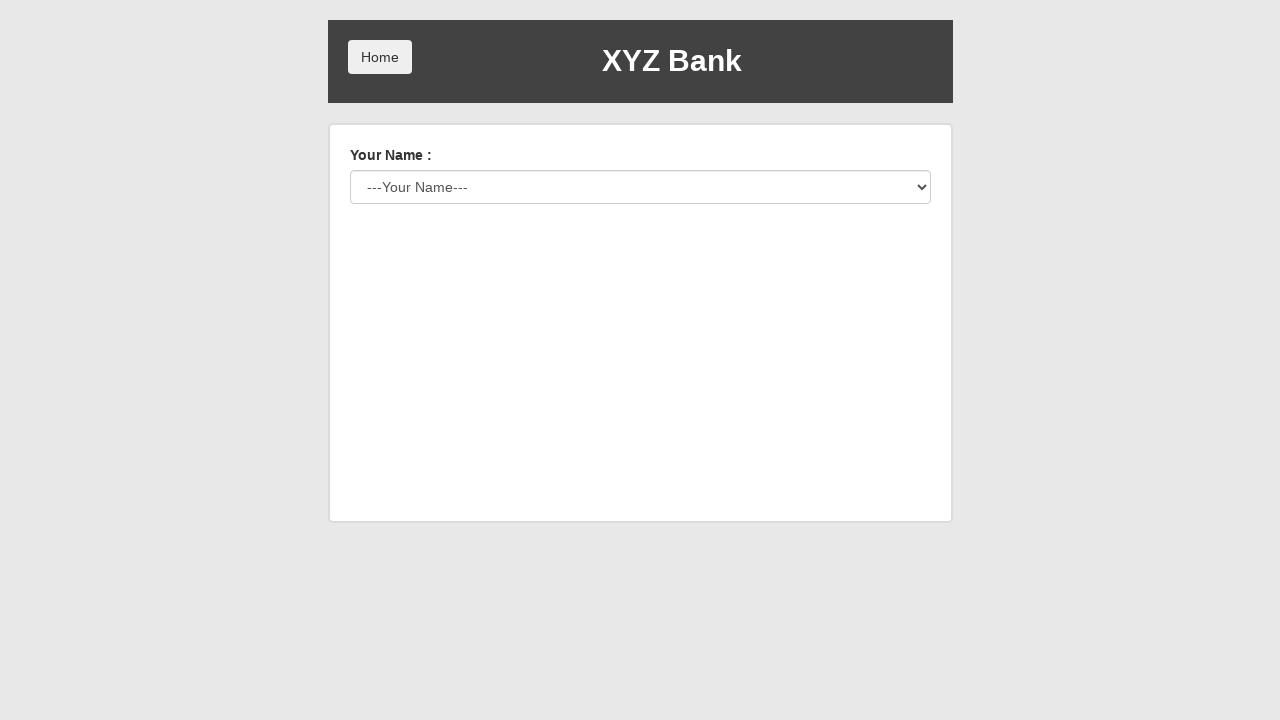

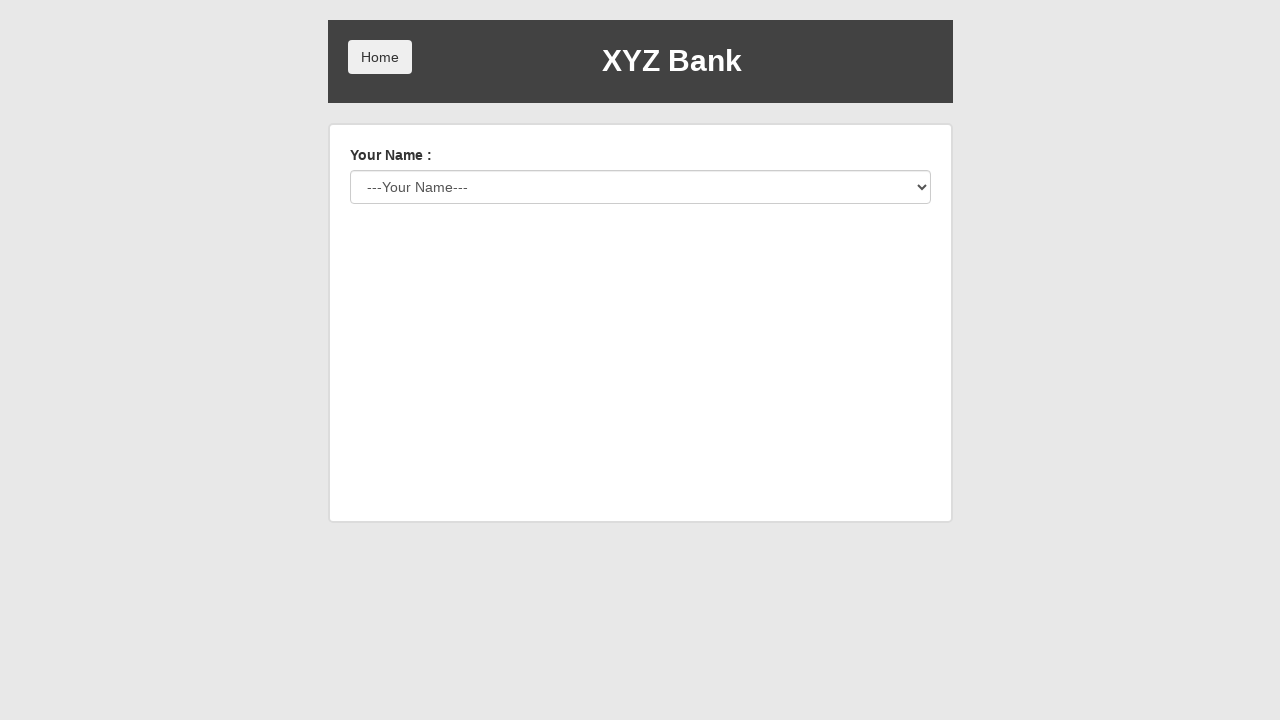